Tests a registration form by filling in first name, last name, and city fields, then submitting and verifying the success message.

Starting URL: https://suninjuly.github.io/registration1.html

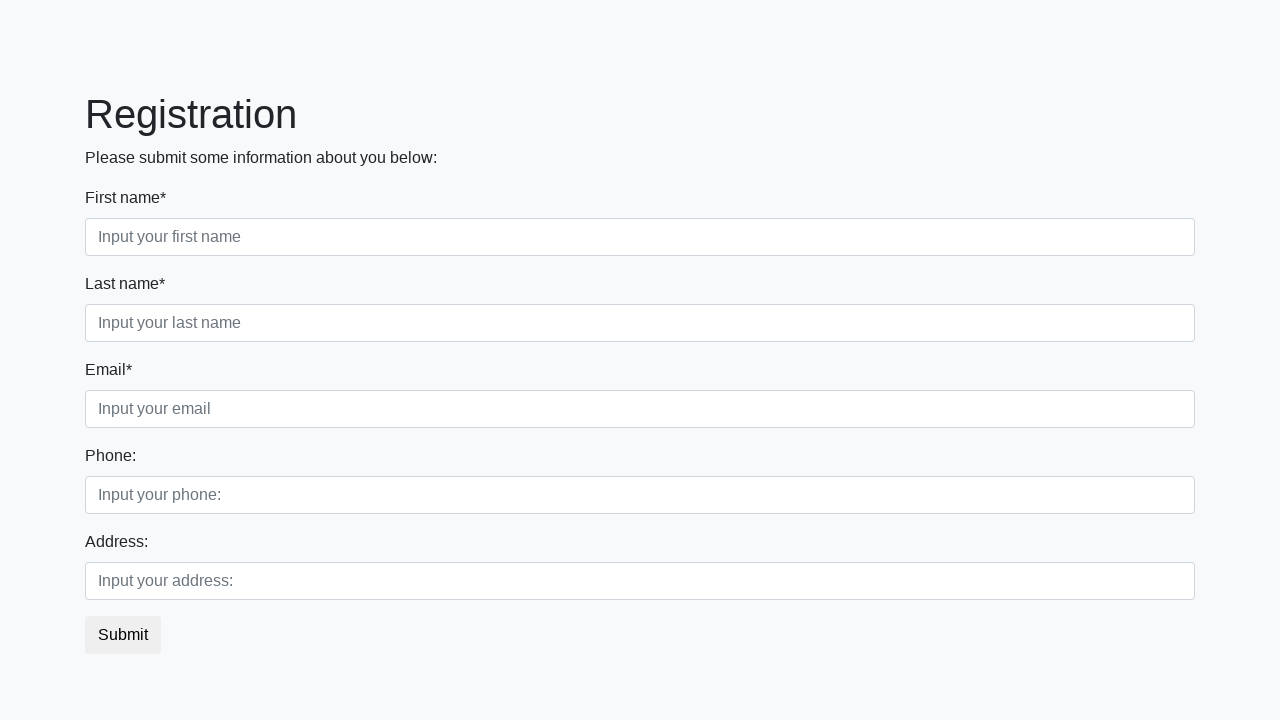

Filled first name field with 'Ivan' on .first_block .form-control.first
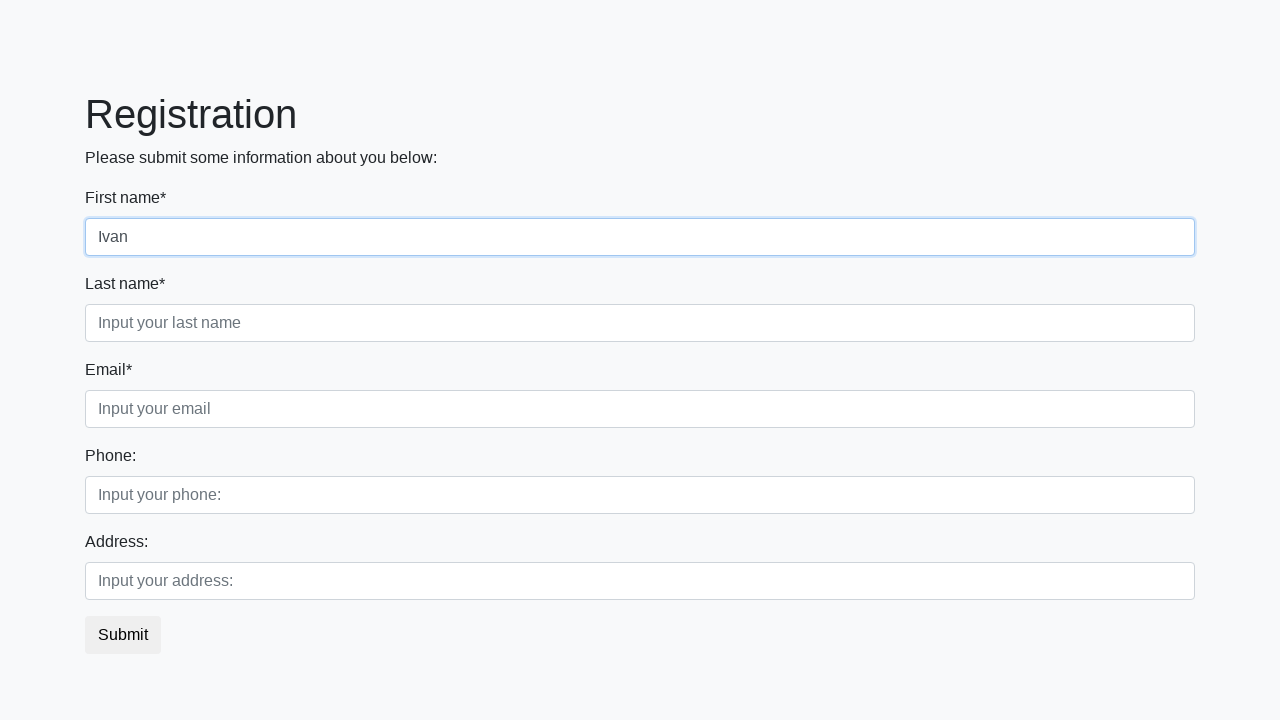

Filled last name field with 'Petrov' on .first_block .form-control.second
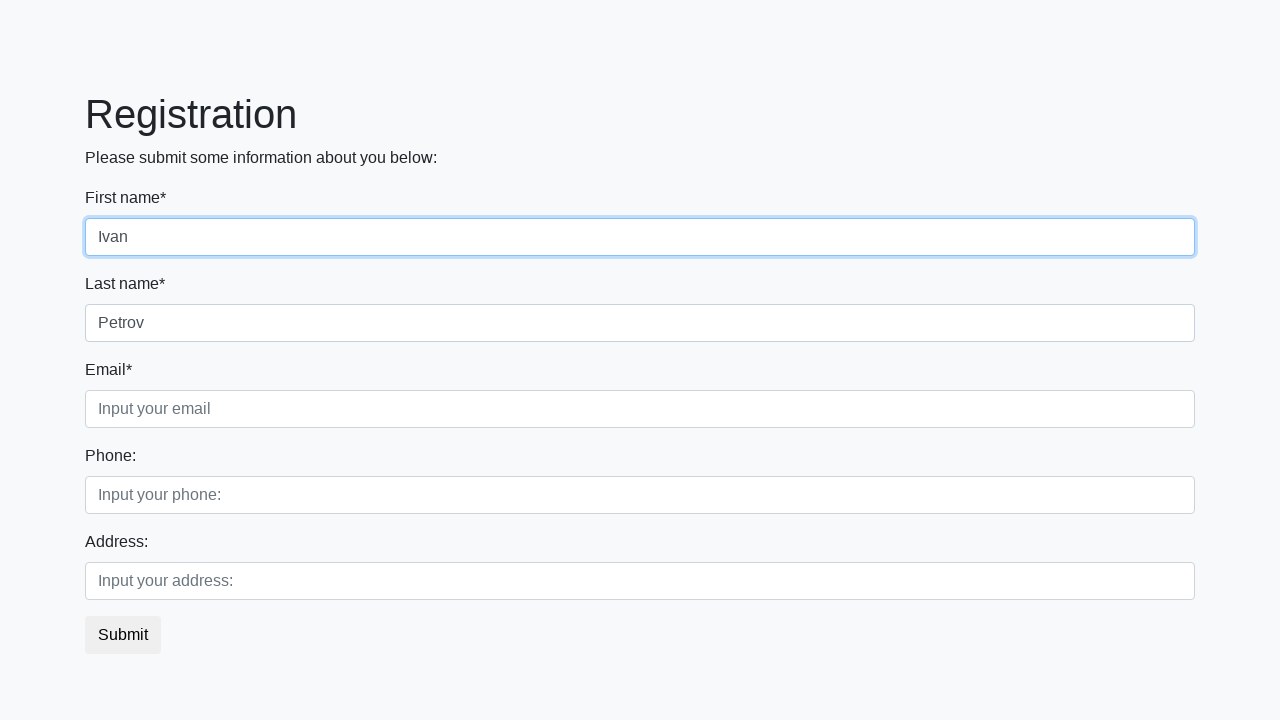

Filled city field with 'Smolensk' on .first_block .form-control.third
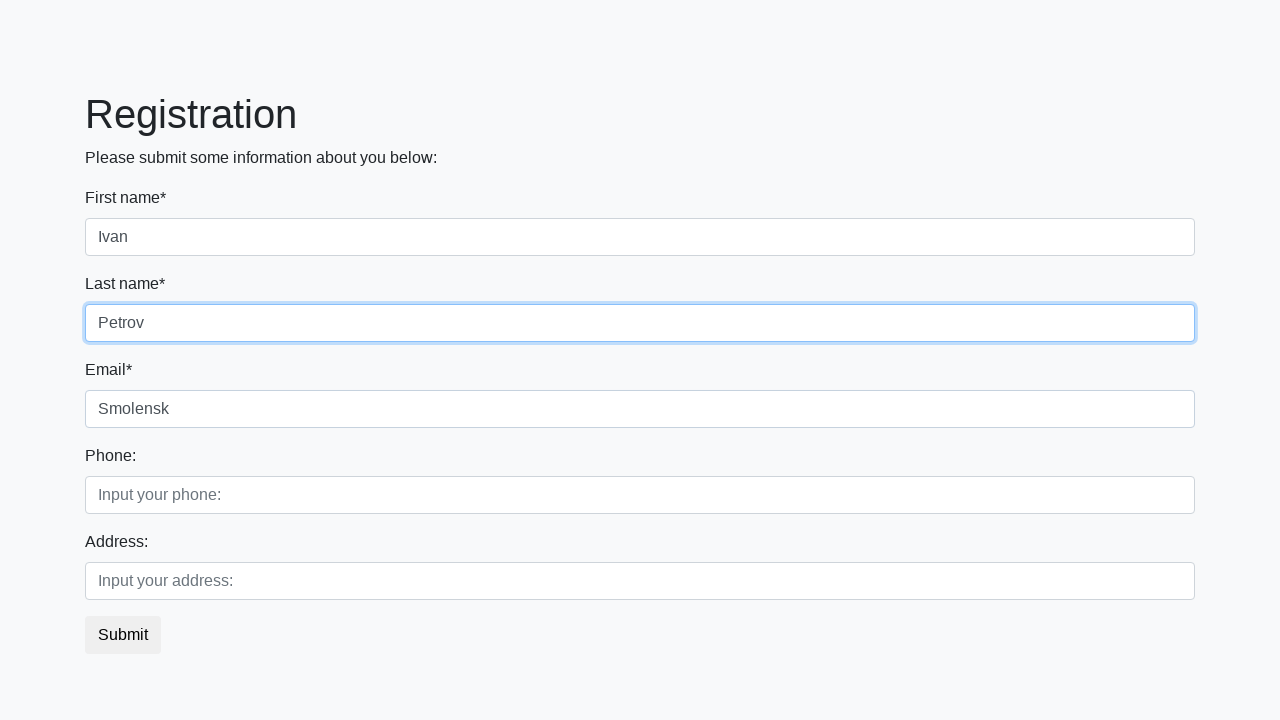

Clicked submit button to register at (123, 635) on button.btn
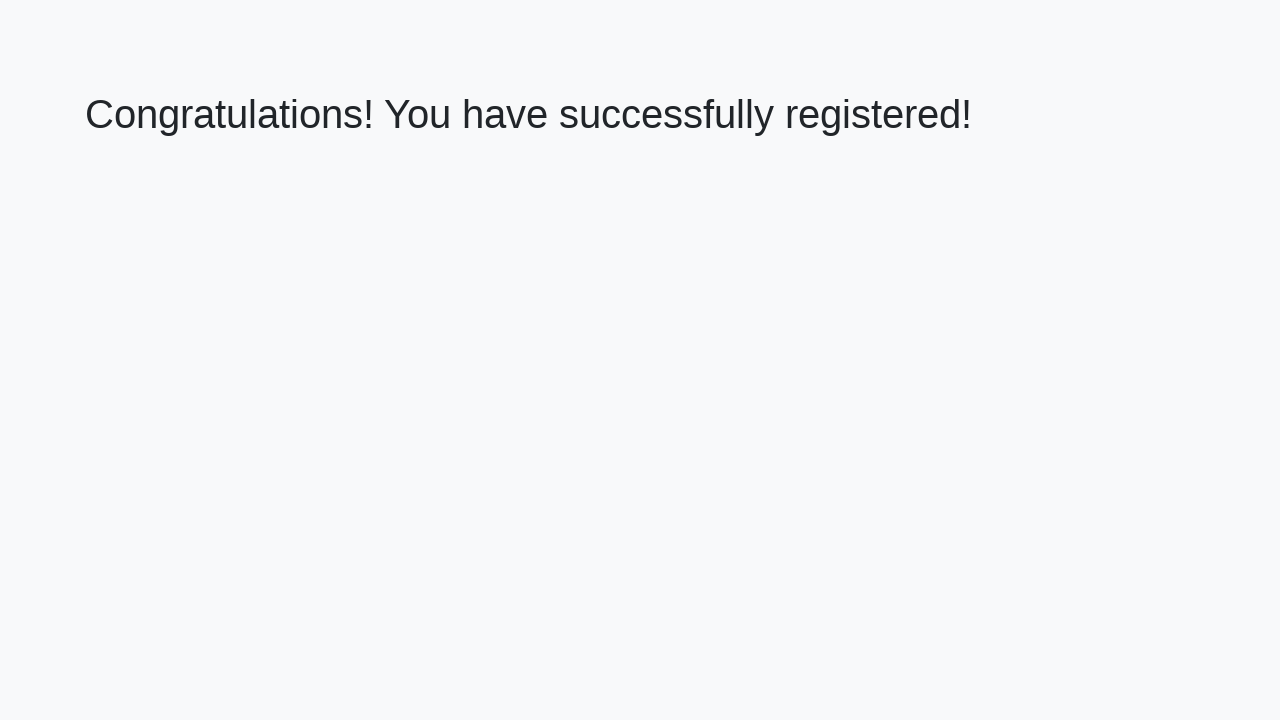

Success message heading appeared
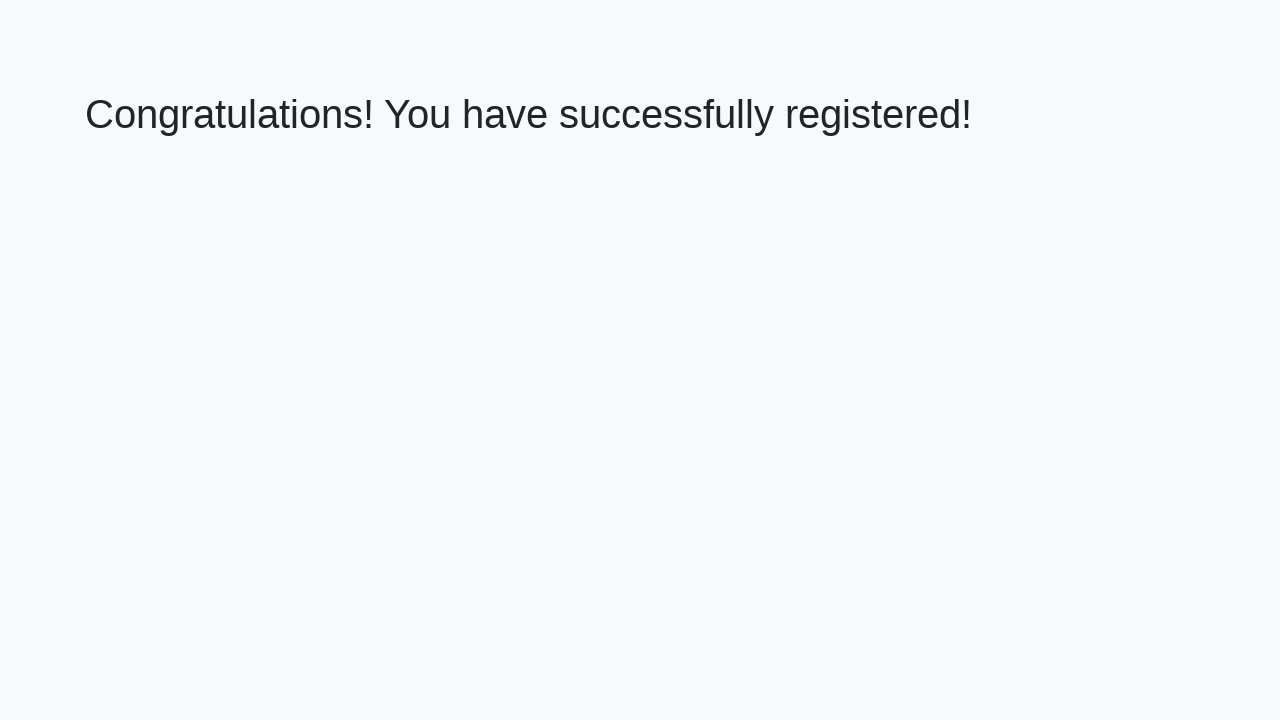

Retrieved success message text content
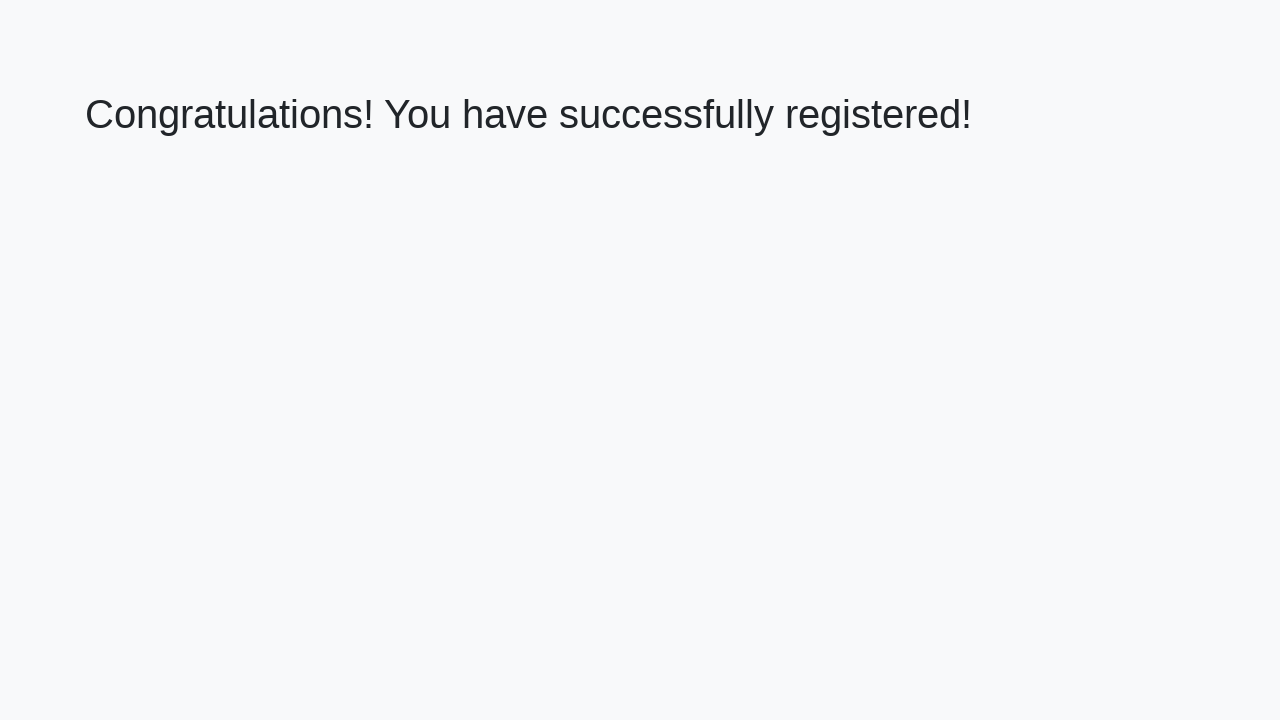

Verified success message: 'Congratulations! You have successfully registered!'
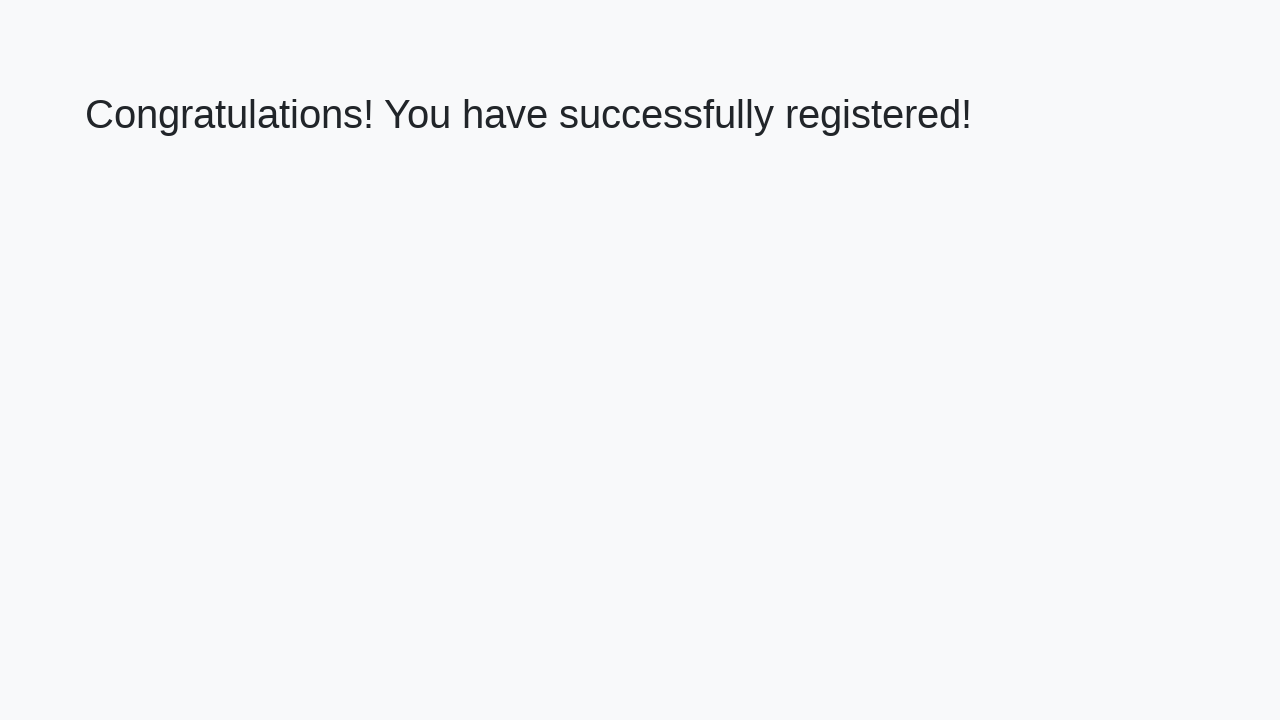

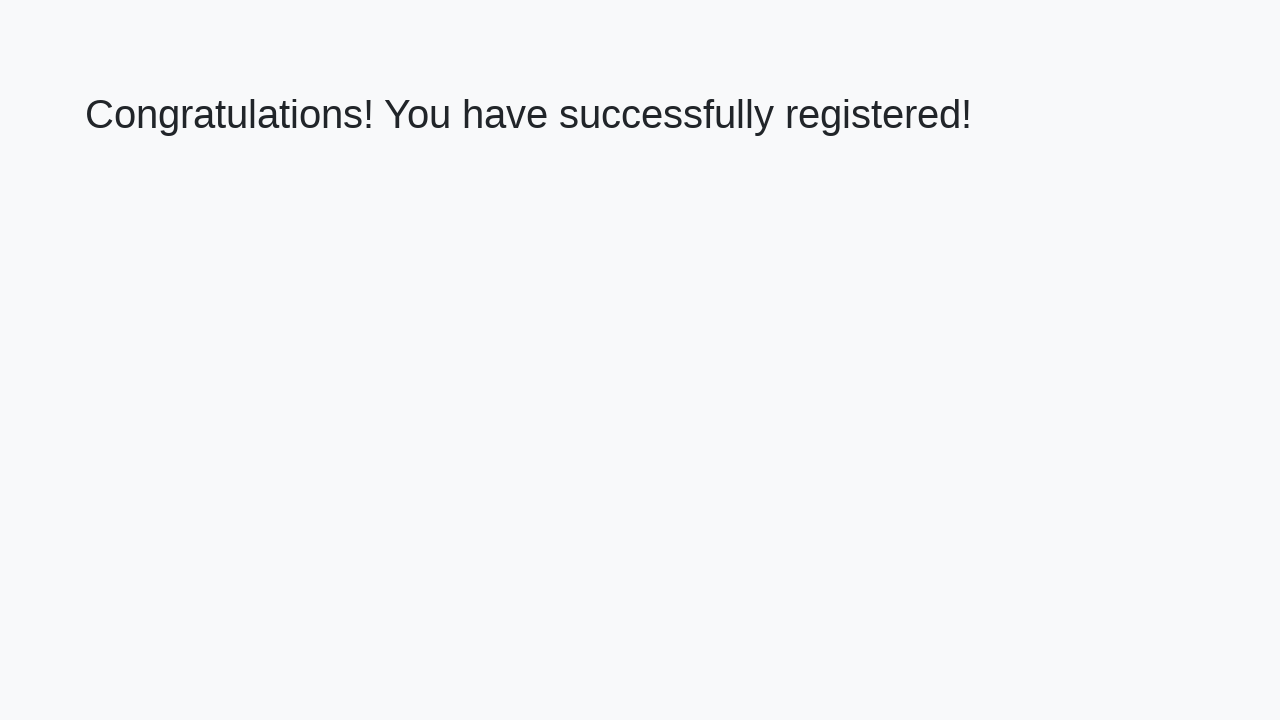